Navigates to Software Test Academy homepage and verifies that the page title is "Software Test Academy"

Starting URL: http://swtestacademy.com/

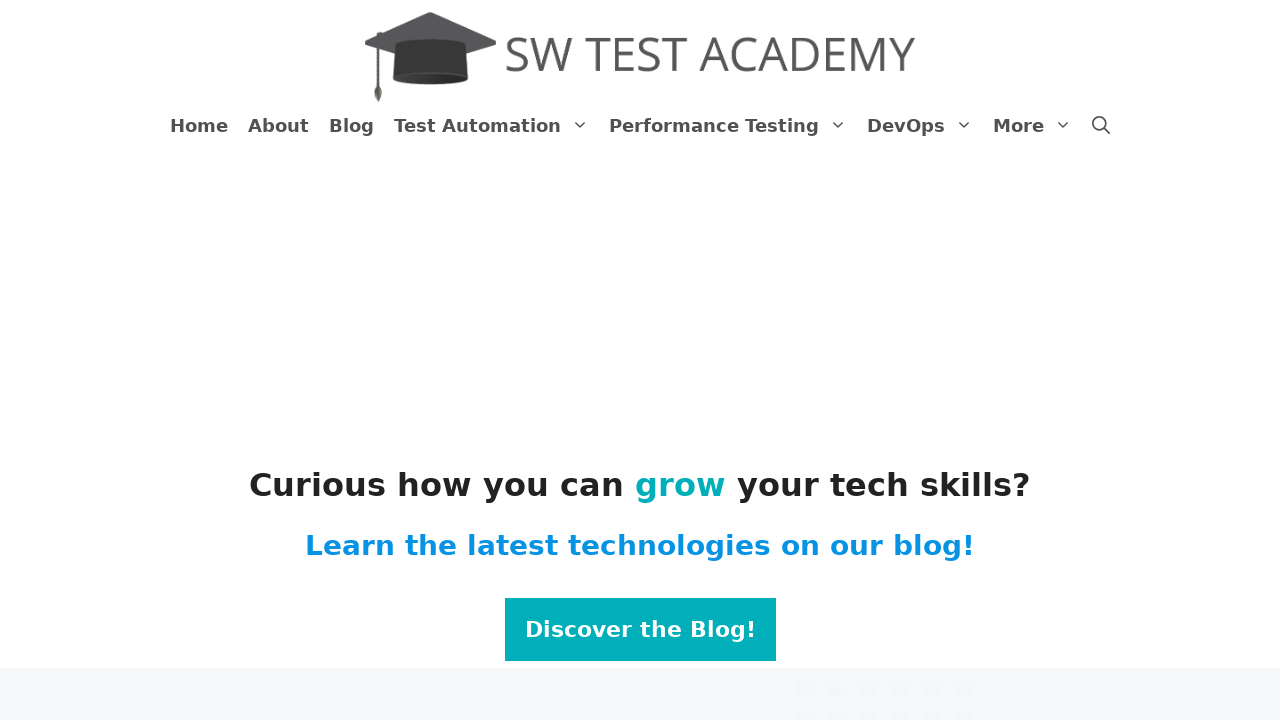

Navigated to Software Test Academy homepage
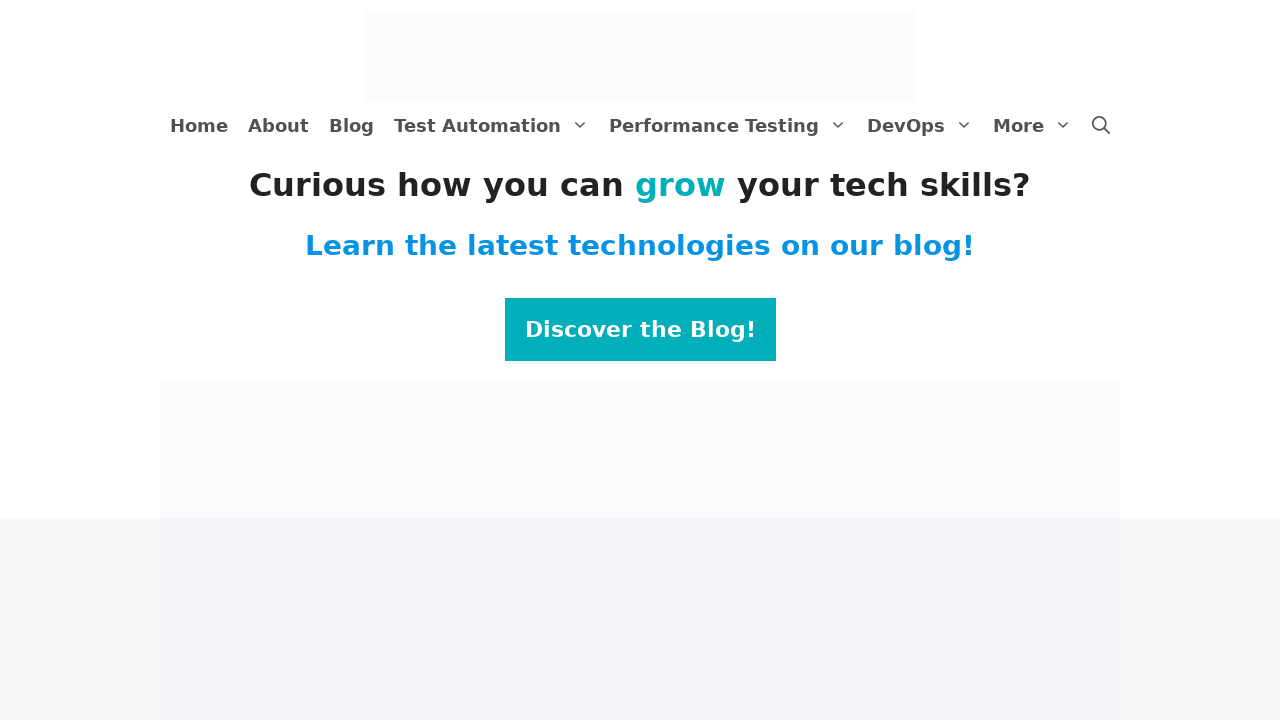

Page loaded - DOM content loaded
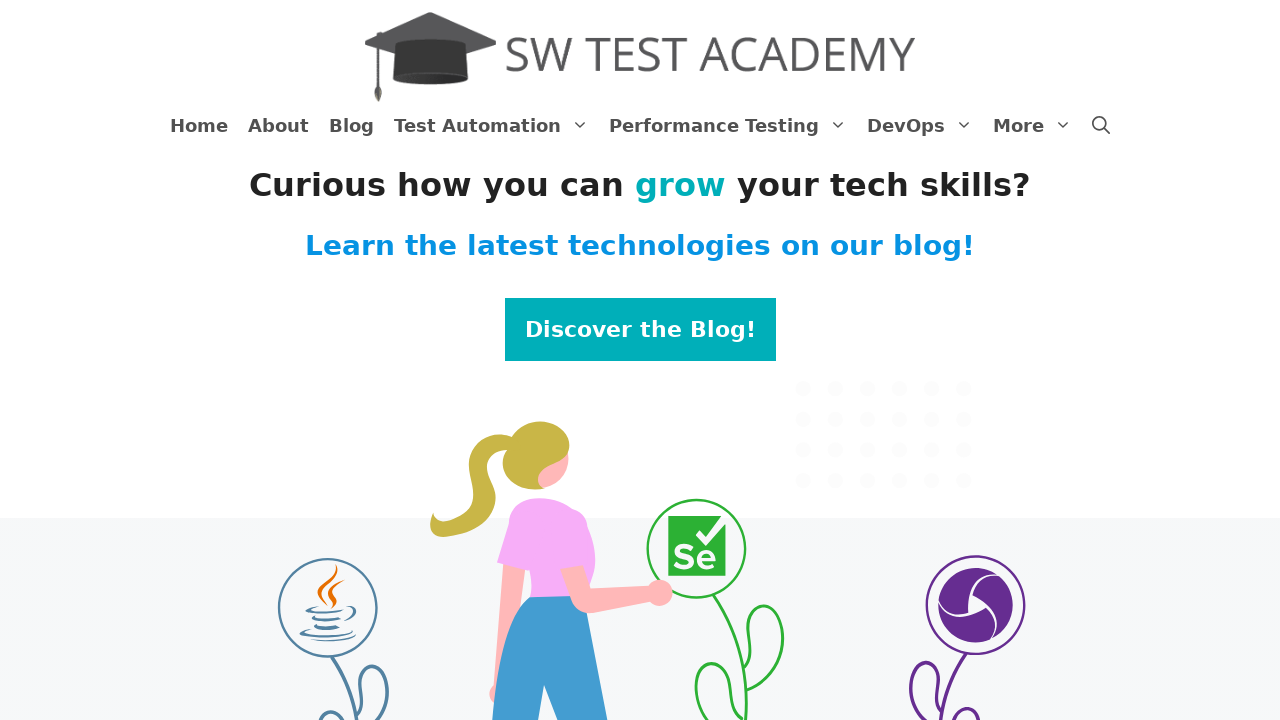

Retrieved page title: Software Test Academy
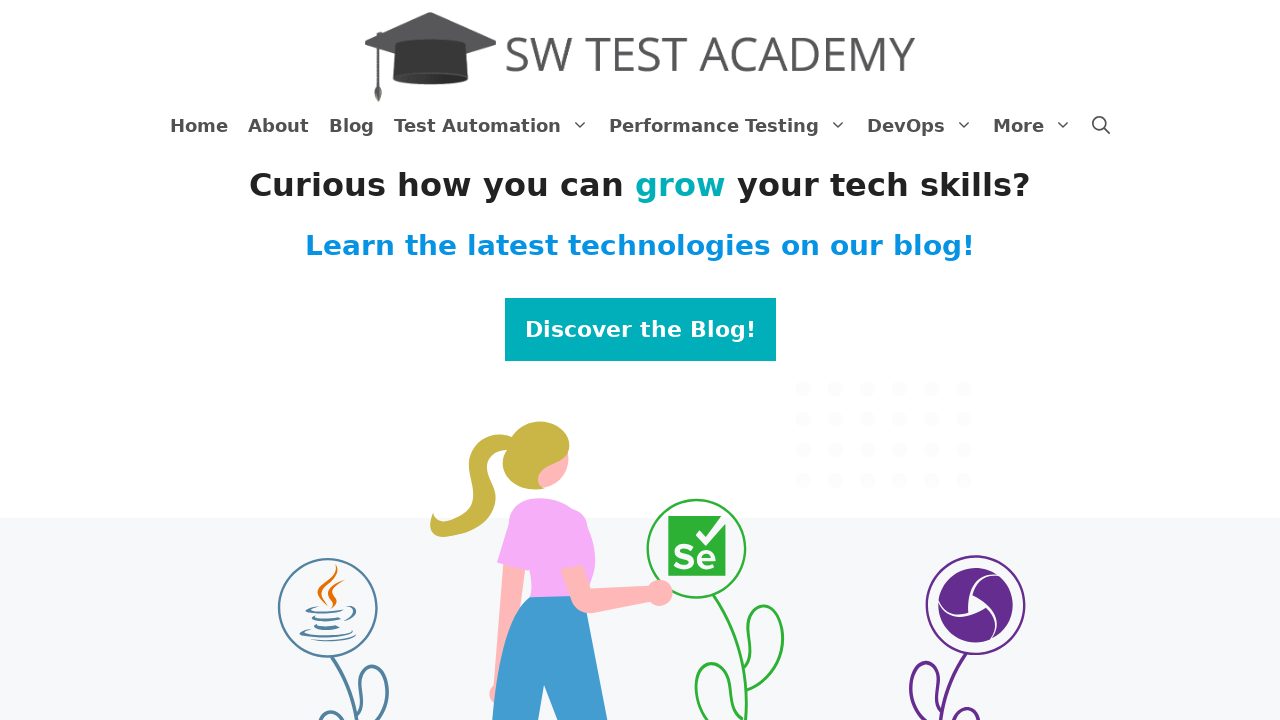

Printed page title to console
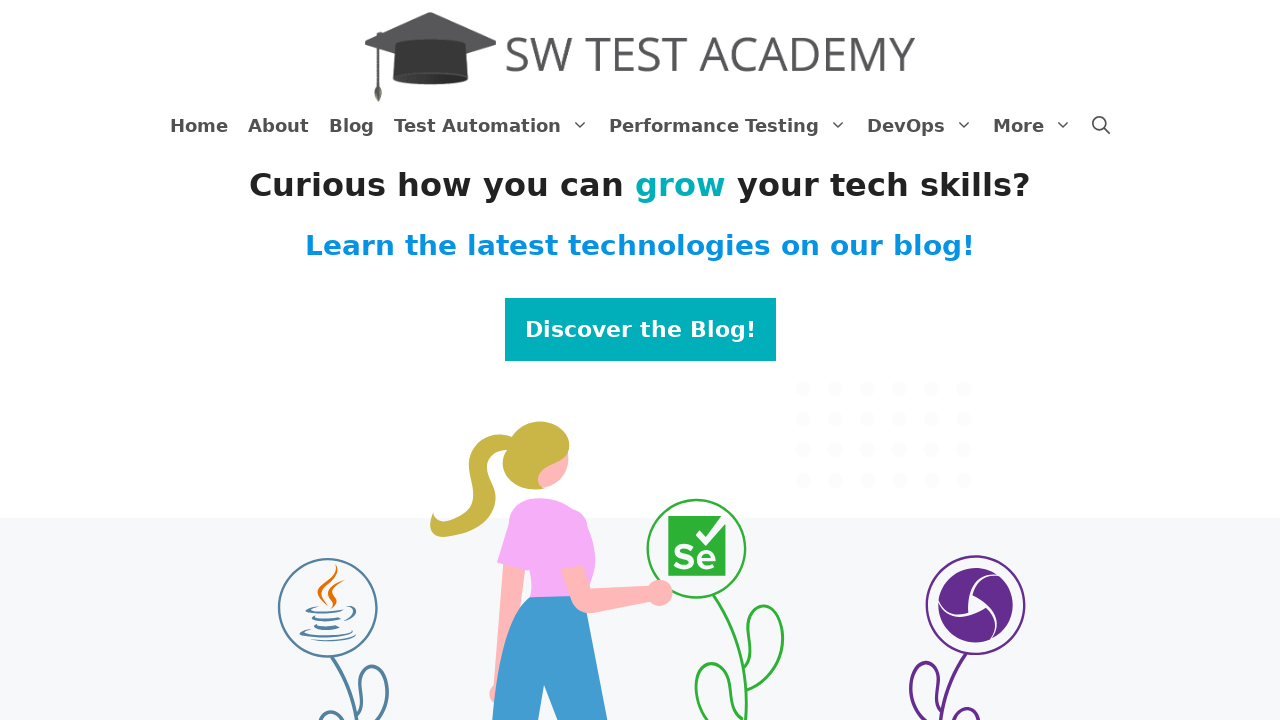

Verified page title matches expected value 'Software Test Academy'
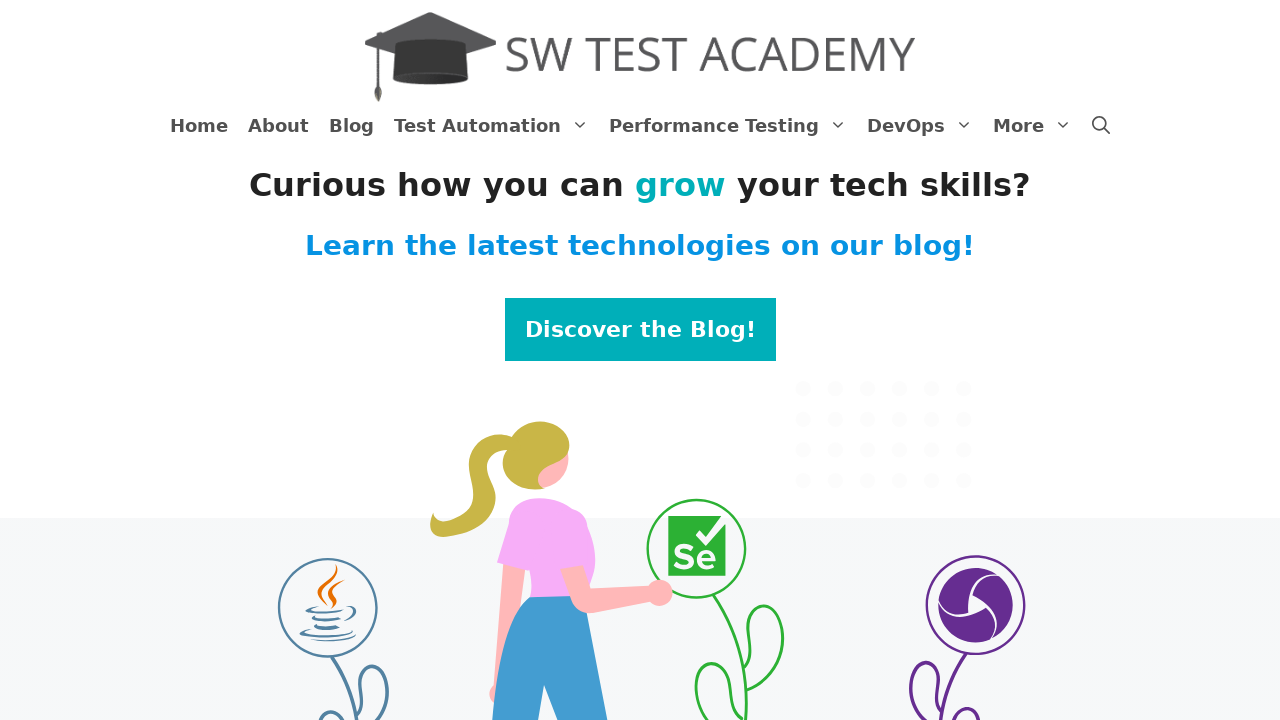

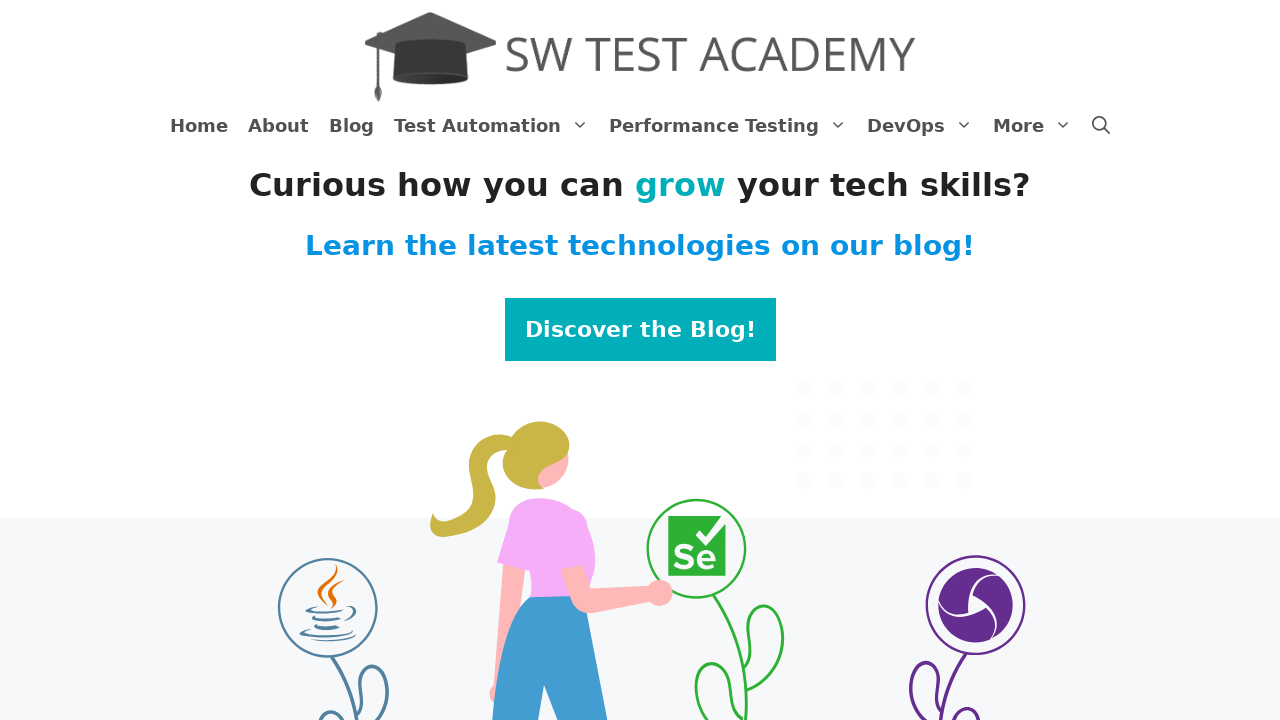